Tests the autocomplete functionality by typing a country name, selecting from dropdown using keyboard navigation, submitting the form, and verifying the result

Starting URL: https://loopcamp.vercel.app/autocomplete.html

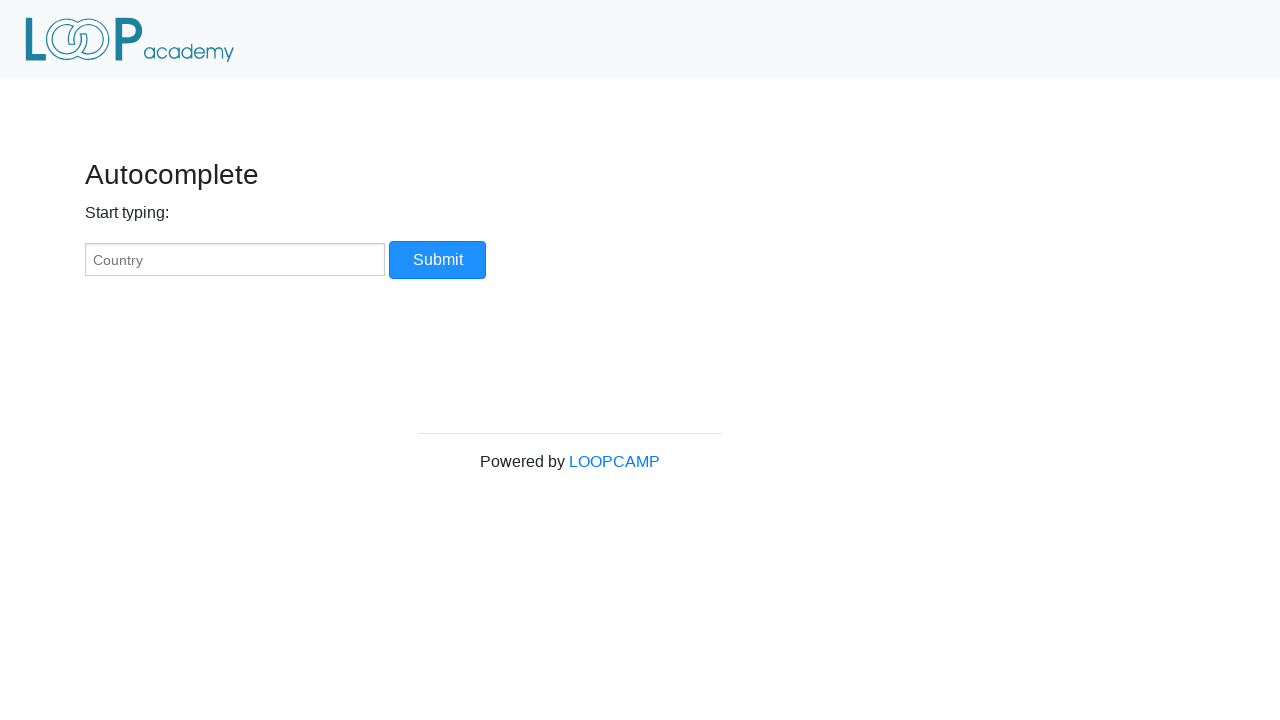

Navigated to autocomplete test page
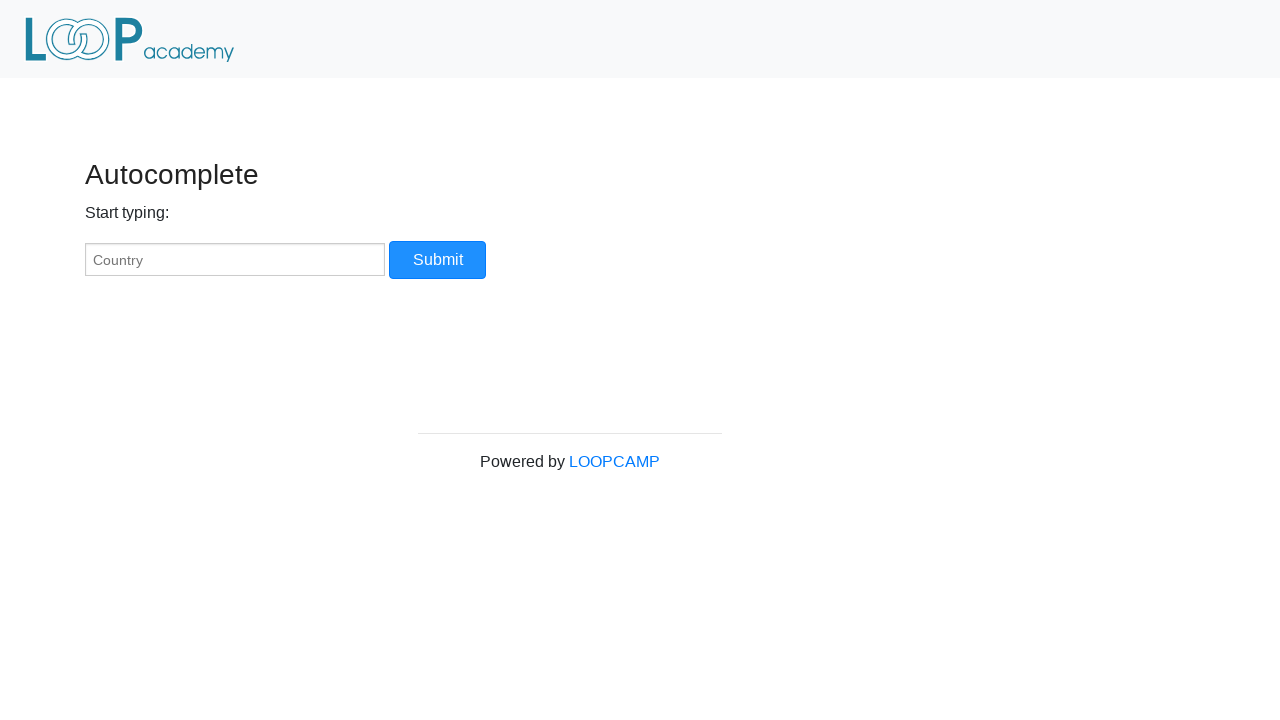

Located input field with ID 'myCountry'
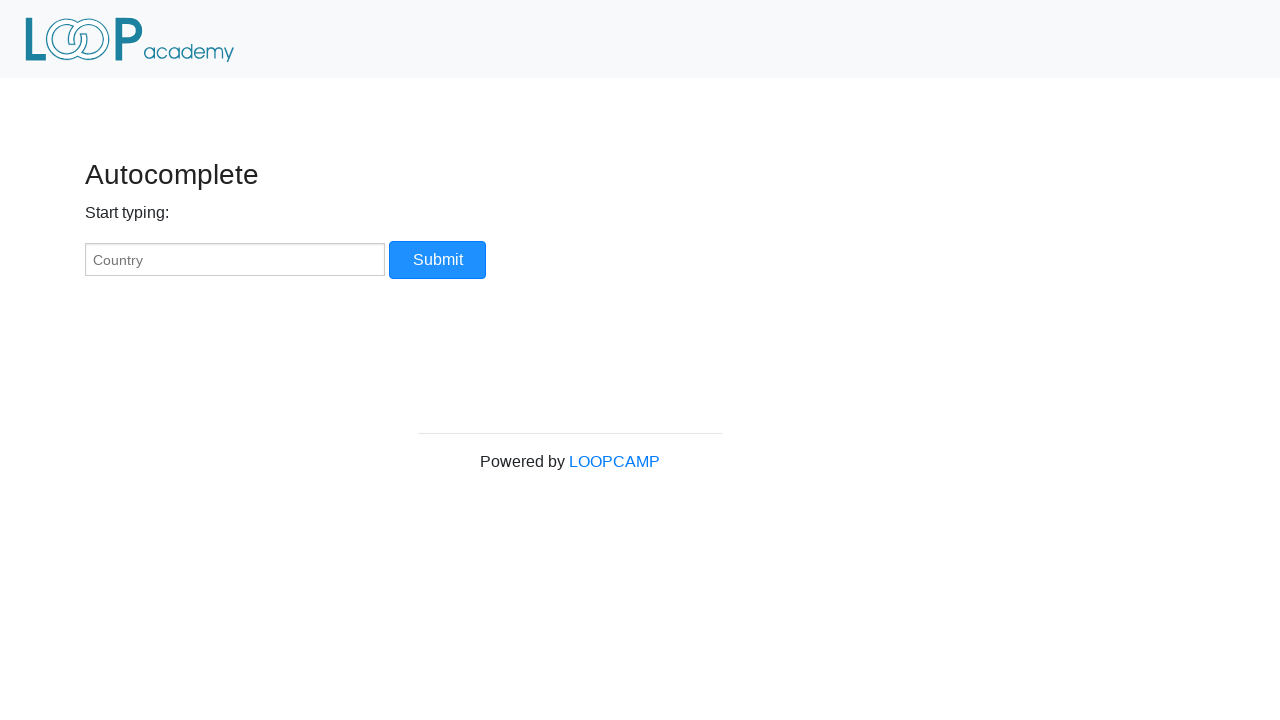

Verified input field placeholder text is 'Country'
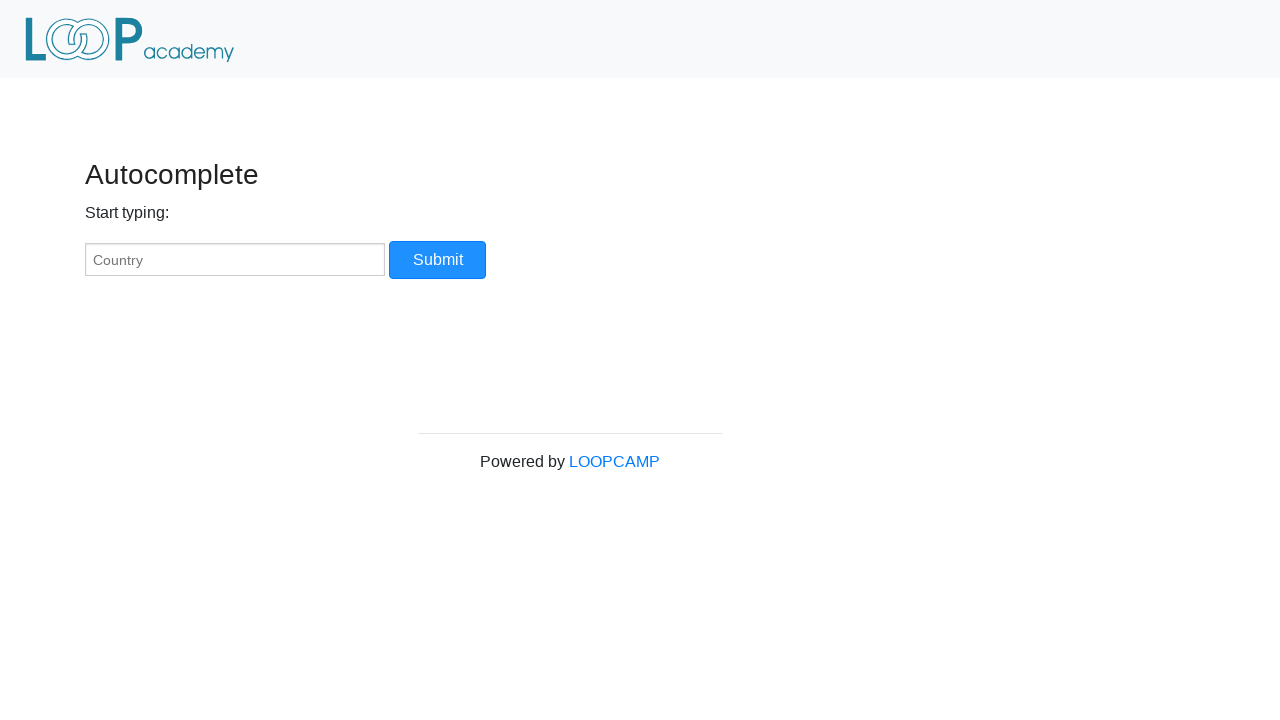

Typed 'Palest' in the country input field to trigger autocomplete on #myCountry
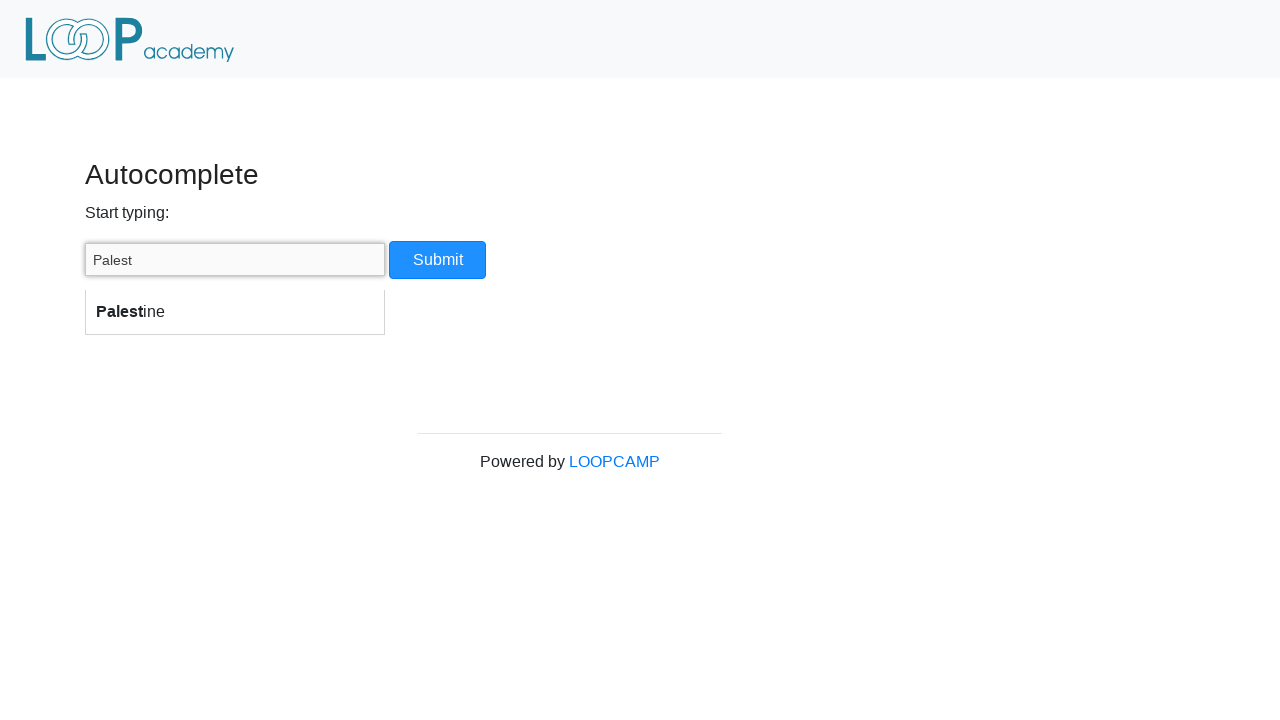

Autocomplete dropdown list appeared
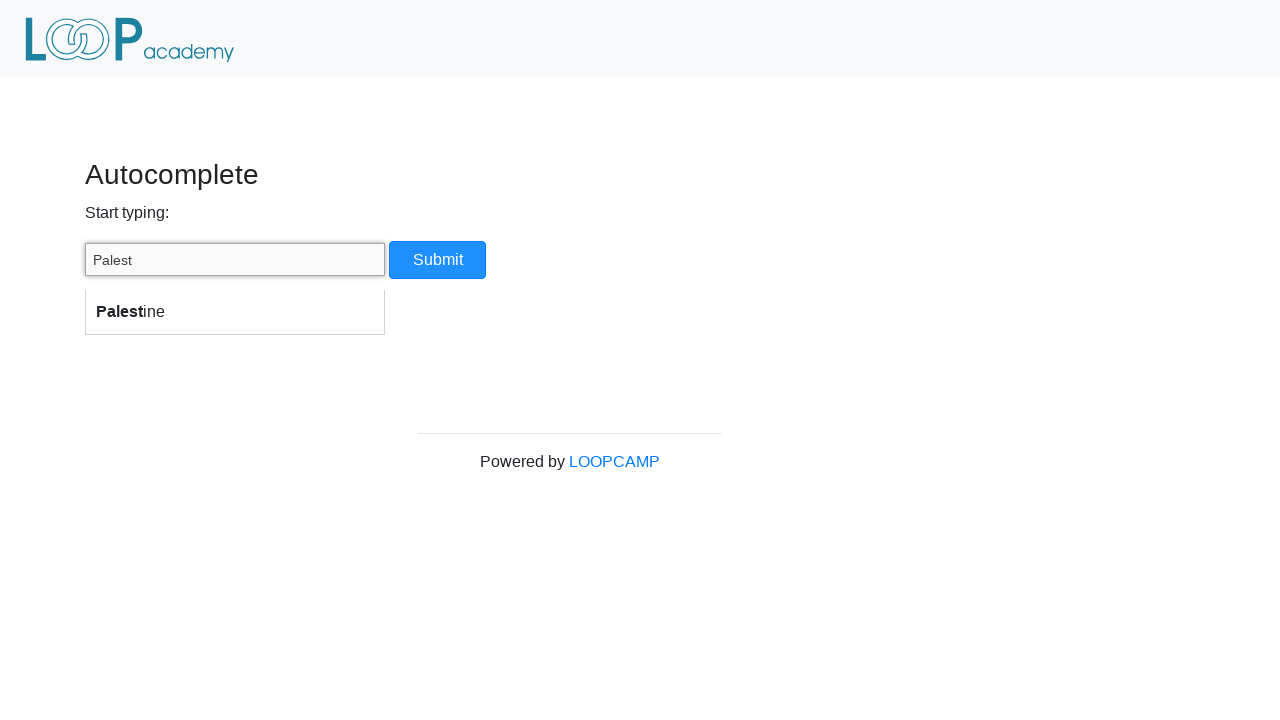

Located autocomplete dropdown items
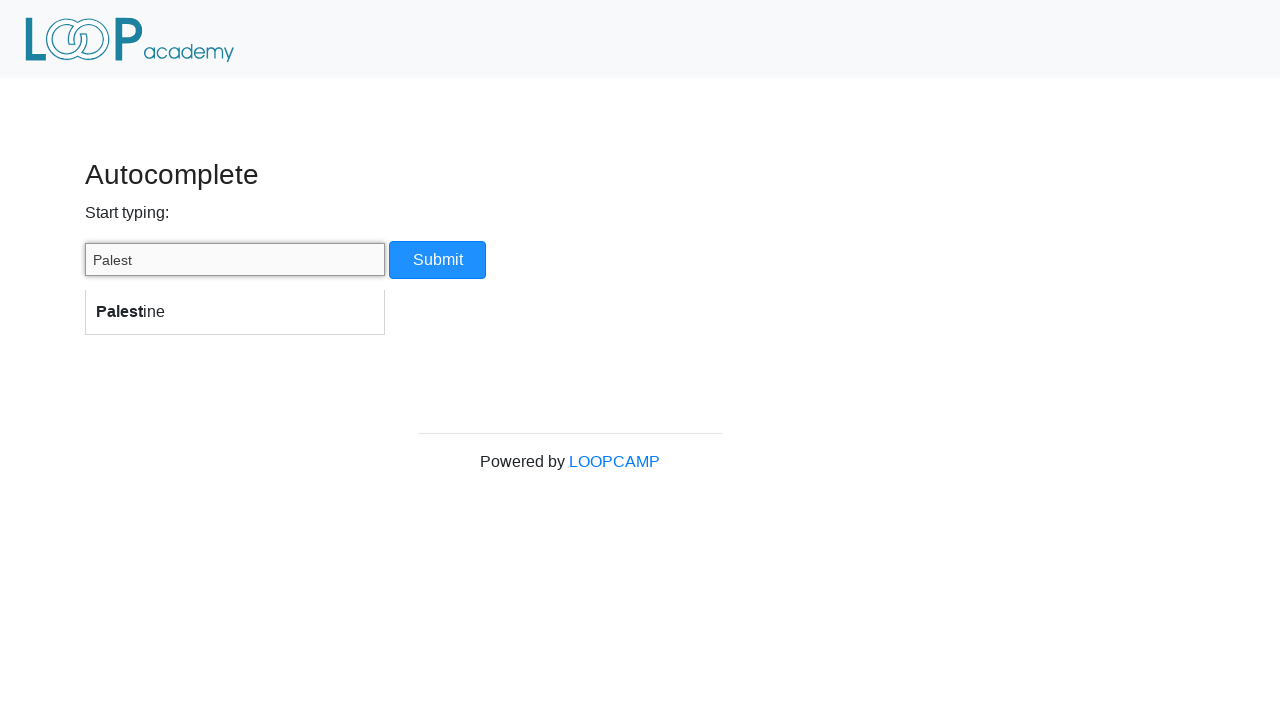

Retrieved text content from autocomplete items
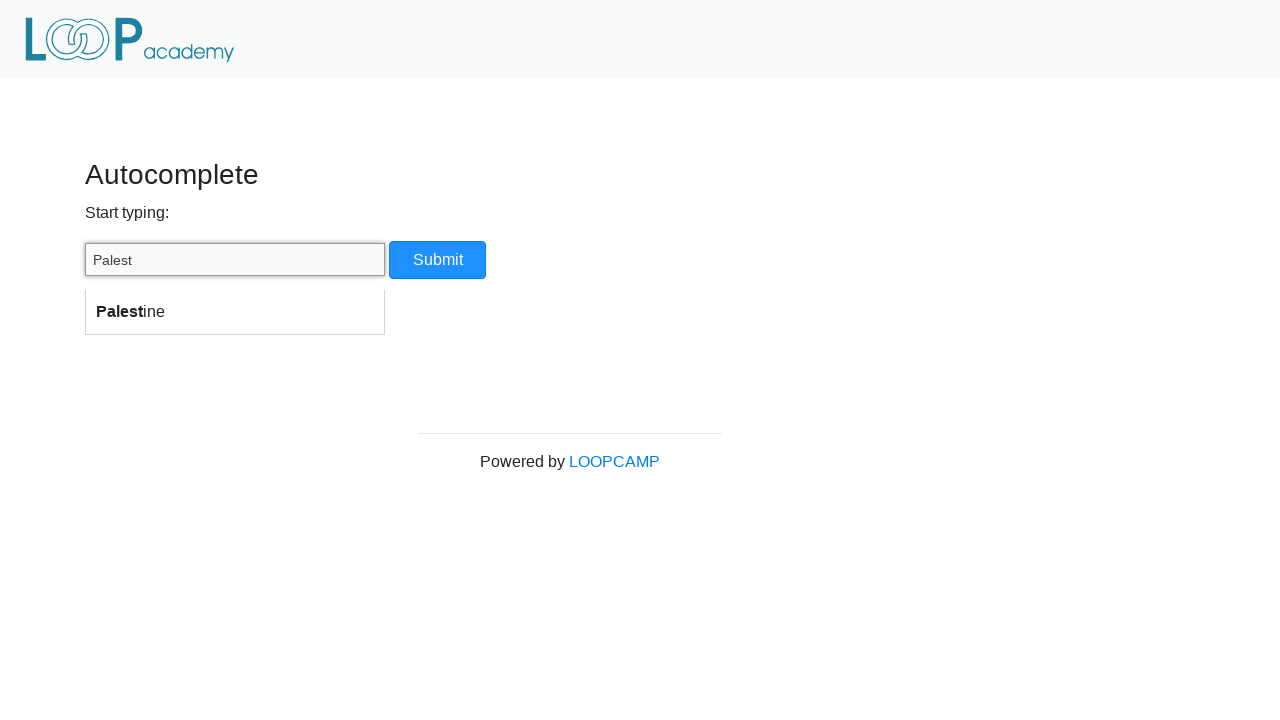

Verified autocomplete result is 'Palestine'
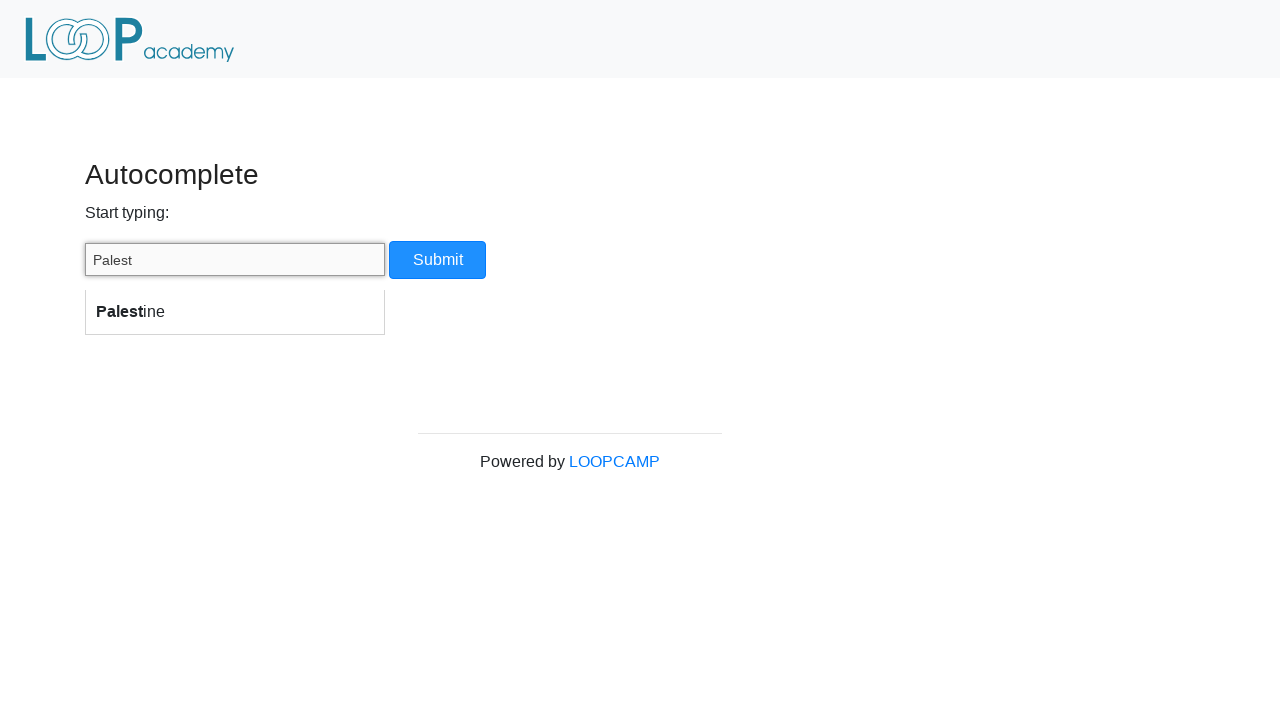

Pressed ArrowDown to navigate to first autocomplete option on #myCountry
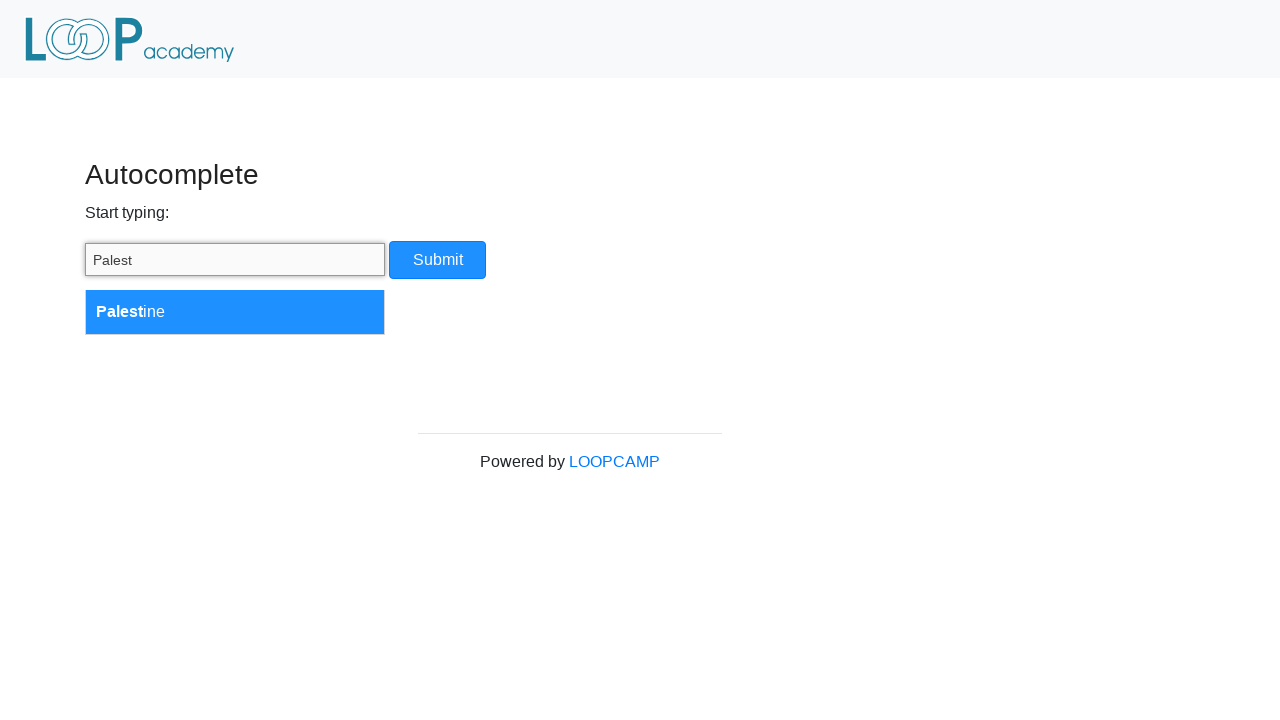

Pressed Enter to select the highlighted autocomplete option on #myCountry
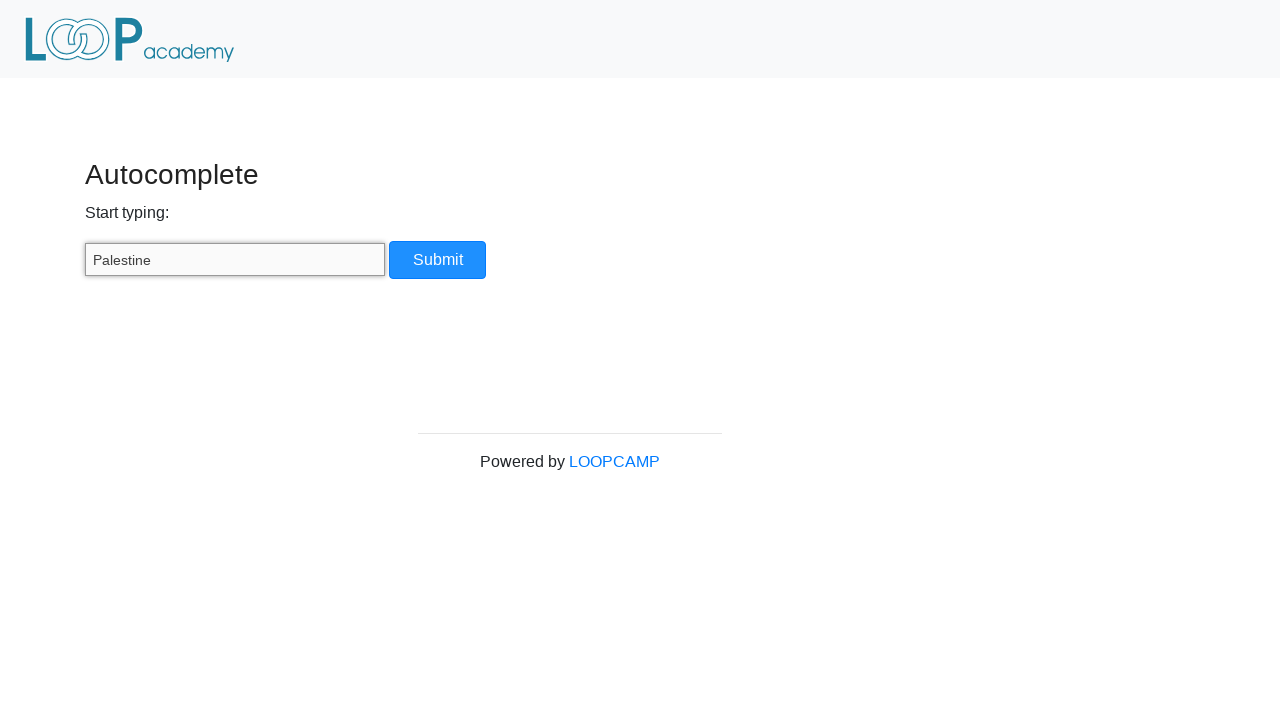

Clicked the submit button at (438, 260) on input[type='button']
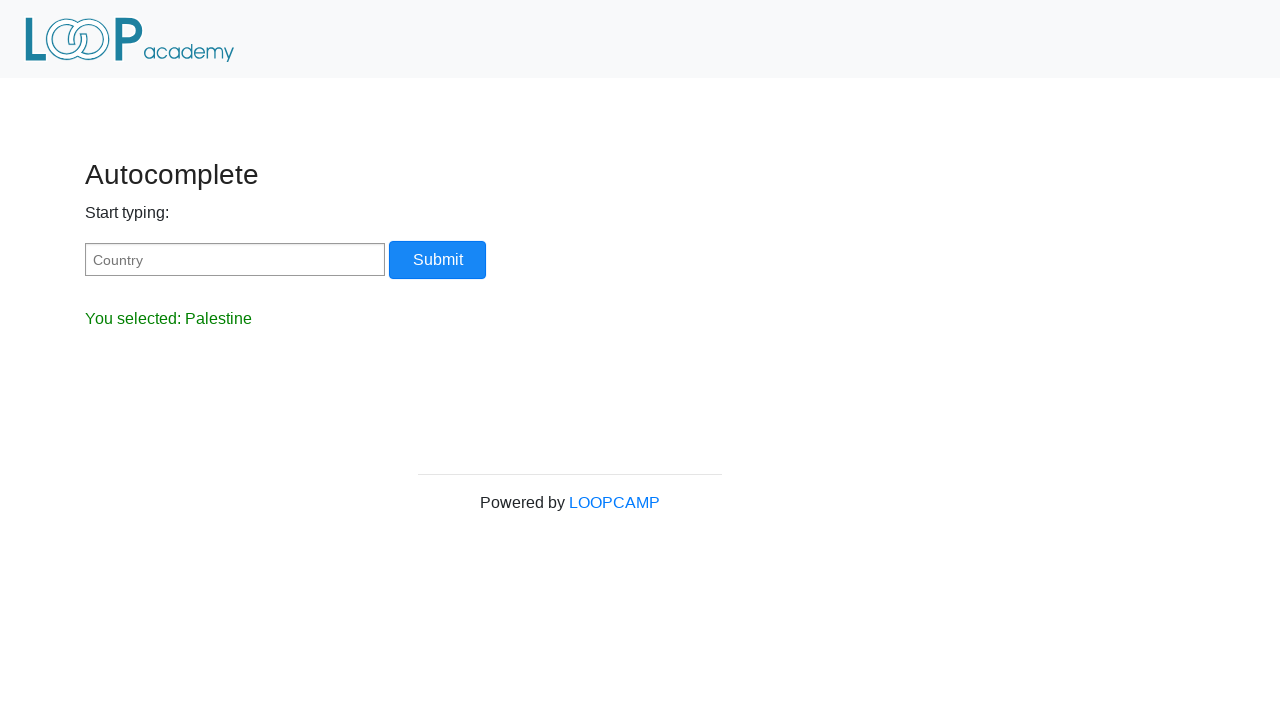

Located result paragraph element
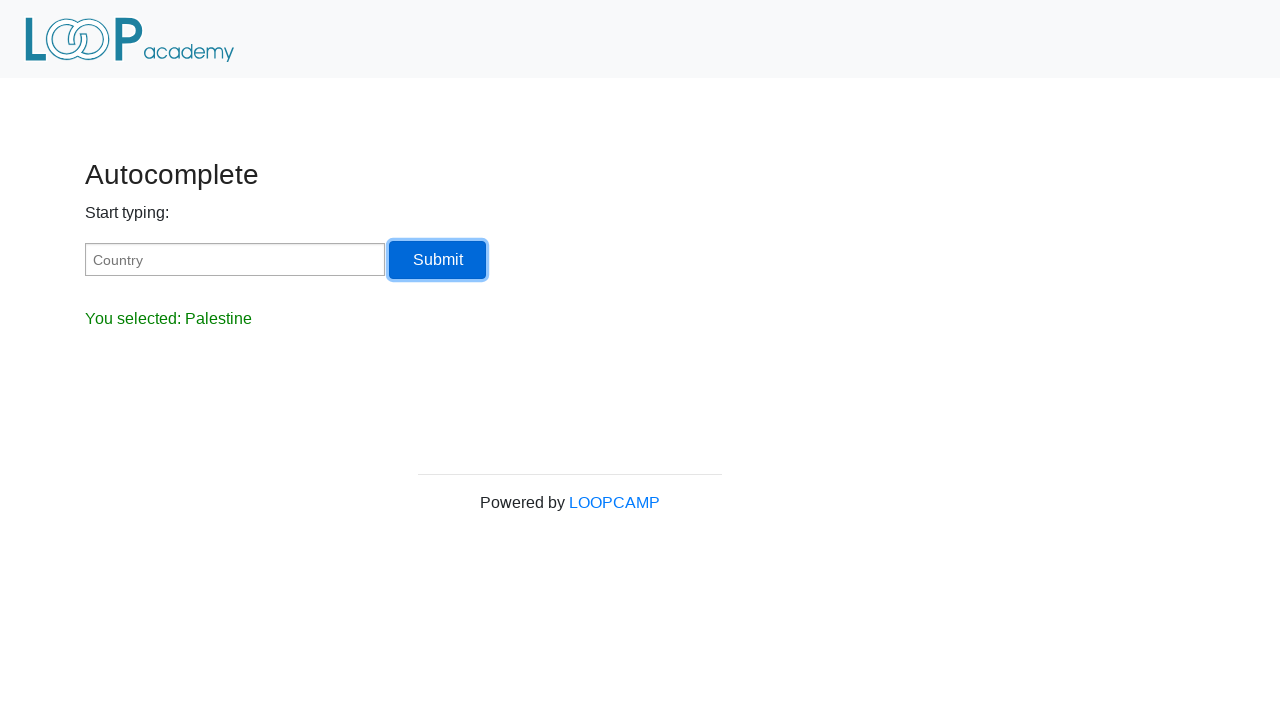

Verified result text shows 'You selected: Palestine'
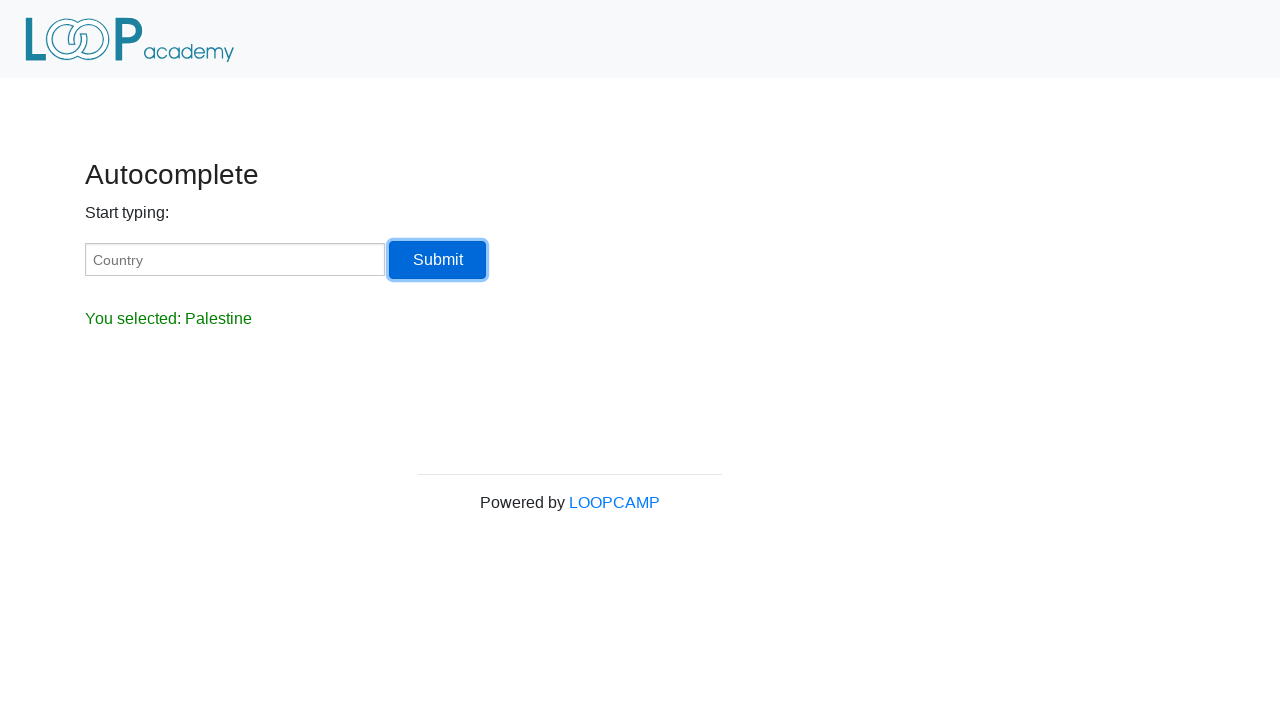

Typed 'united' in the country input field for multiple results test on #myCountry
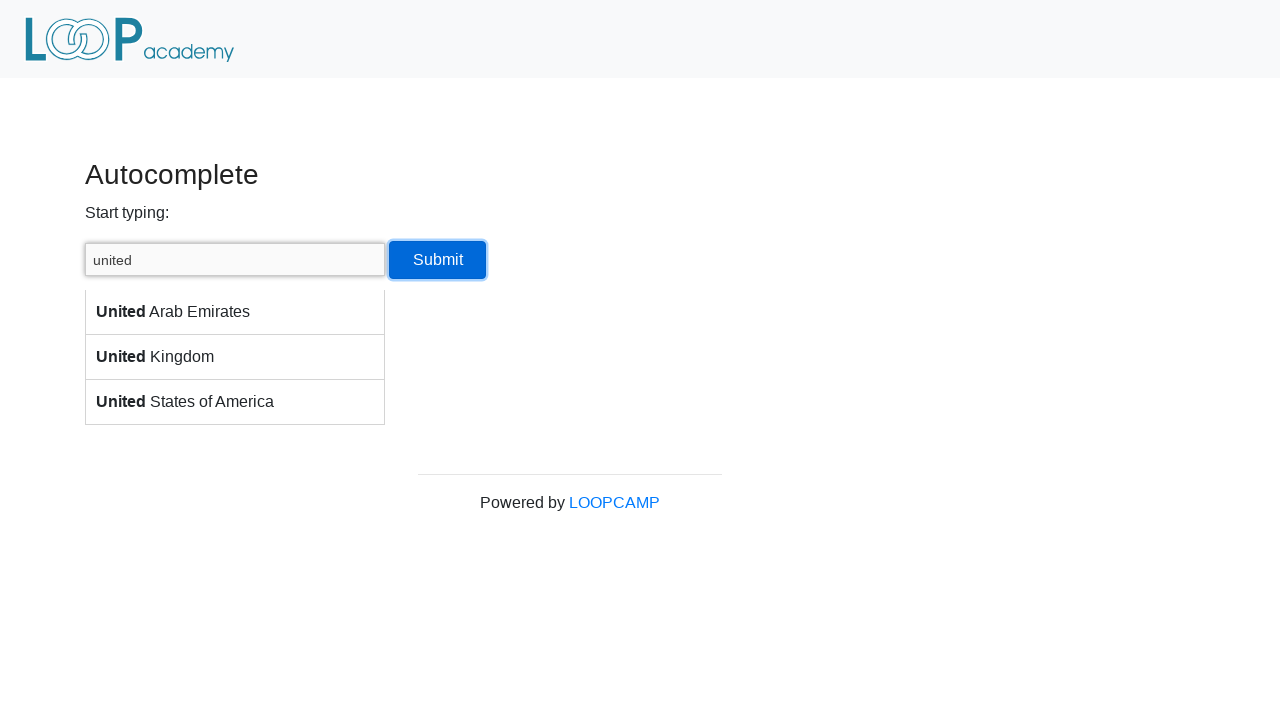

Autocomplete dropdown with multiple results appeared
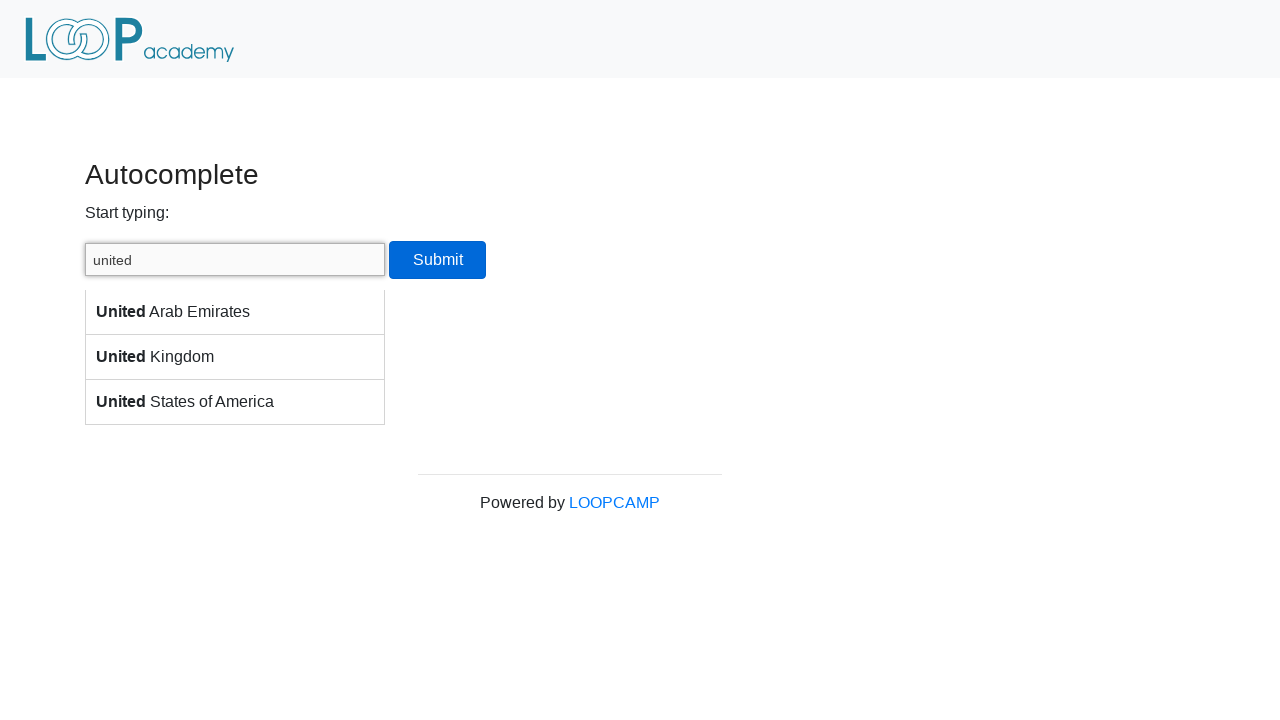

Located autocomplete dropdown items for multiple results
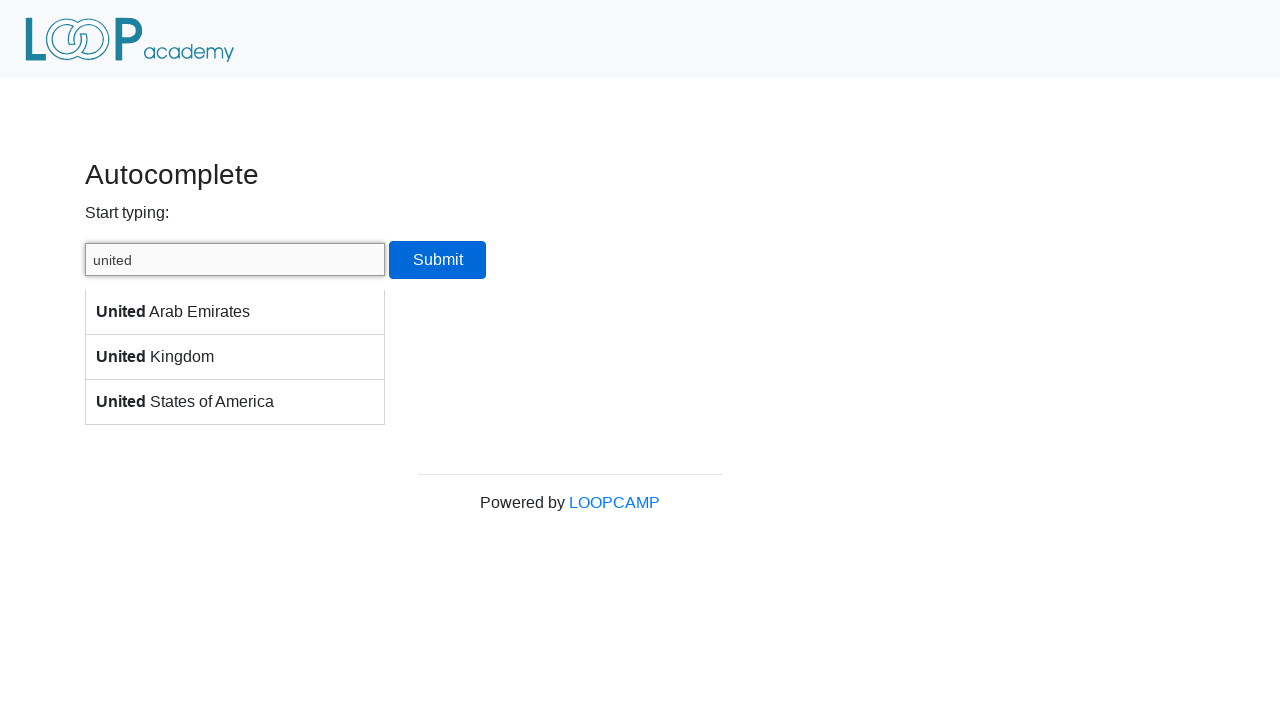

Retrieved text content from multiple autocomplete items
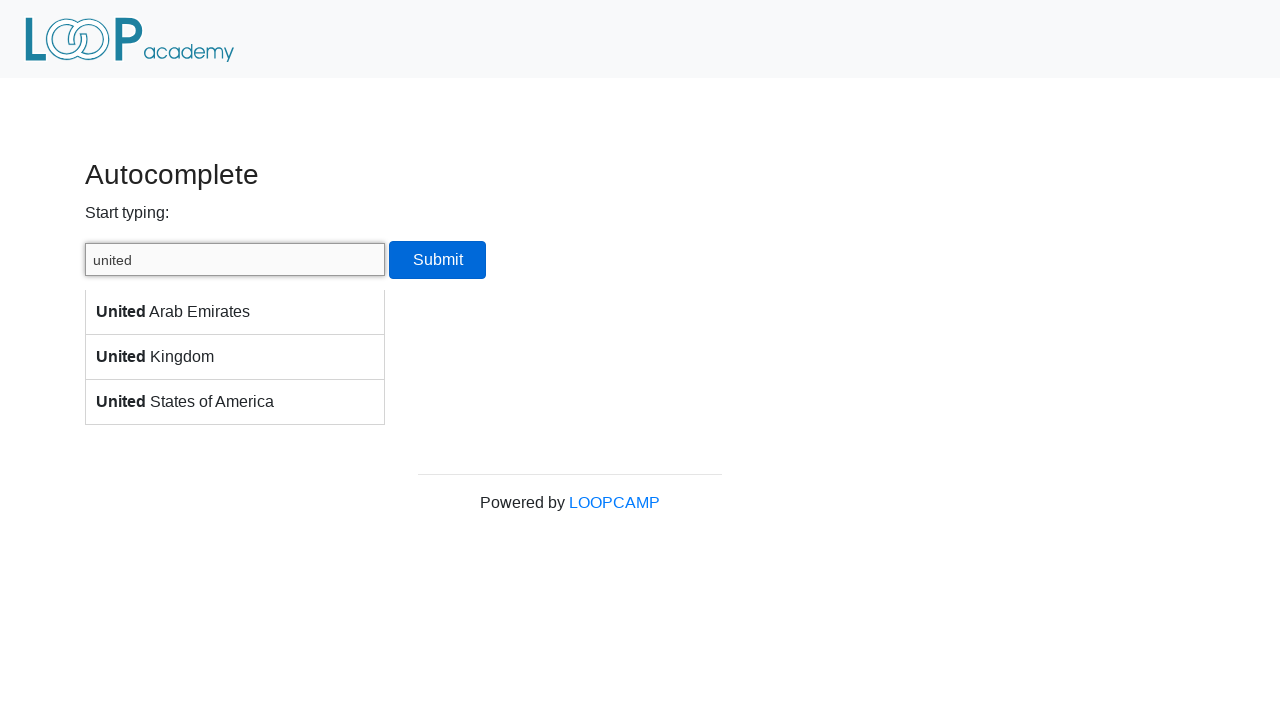

Verified autocomplete returned correct multiple options: United Arab Emirates, United Kingdom, United States of America
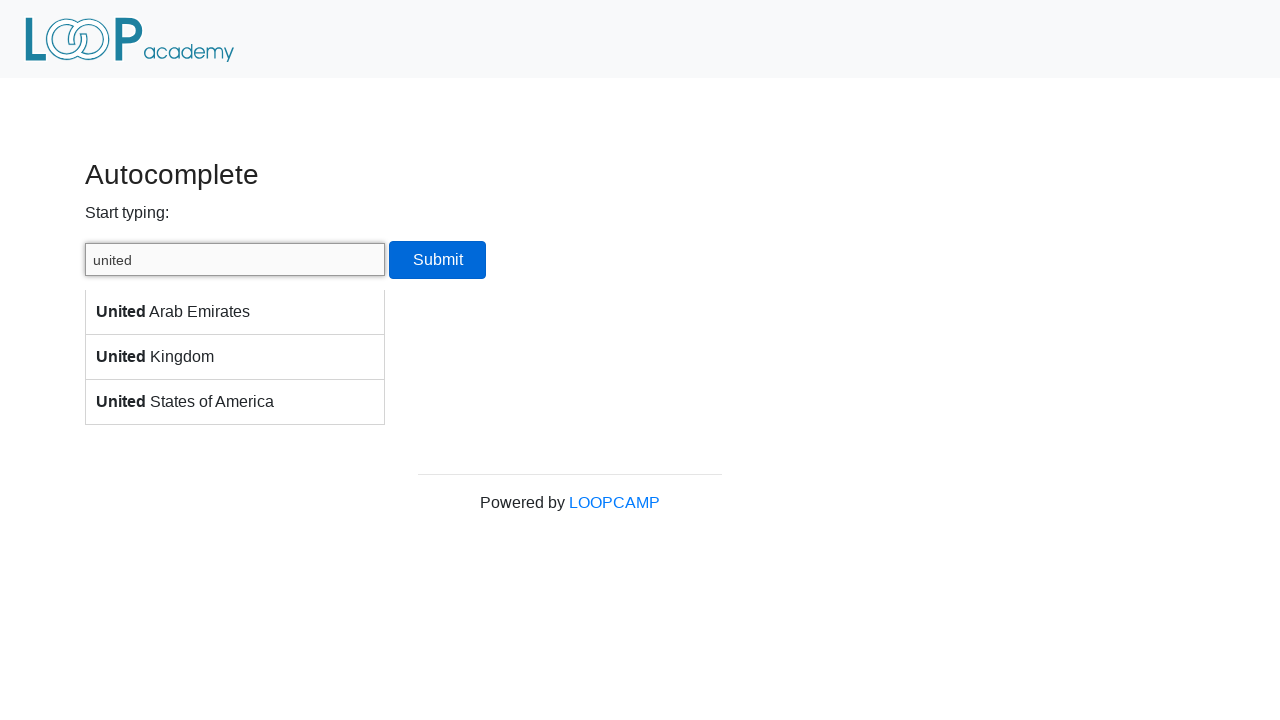

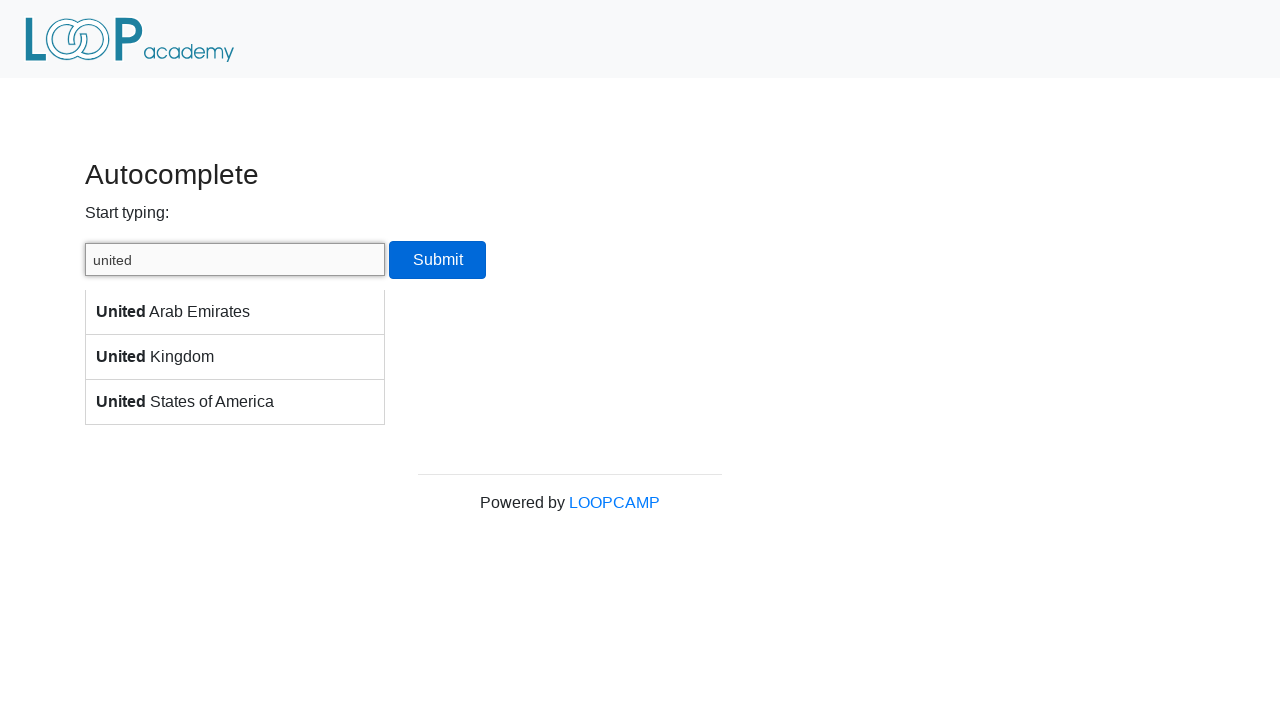